Tests adding todo items by creating two todos and verifying they appear in the list

Starting URL: https://demo.playwright.dev/todomvc

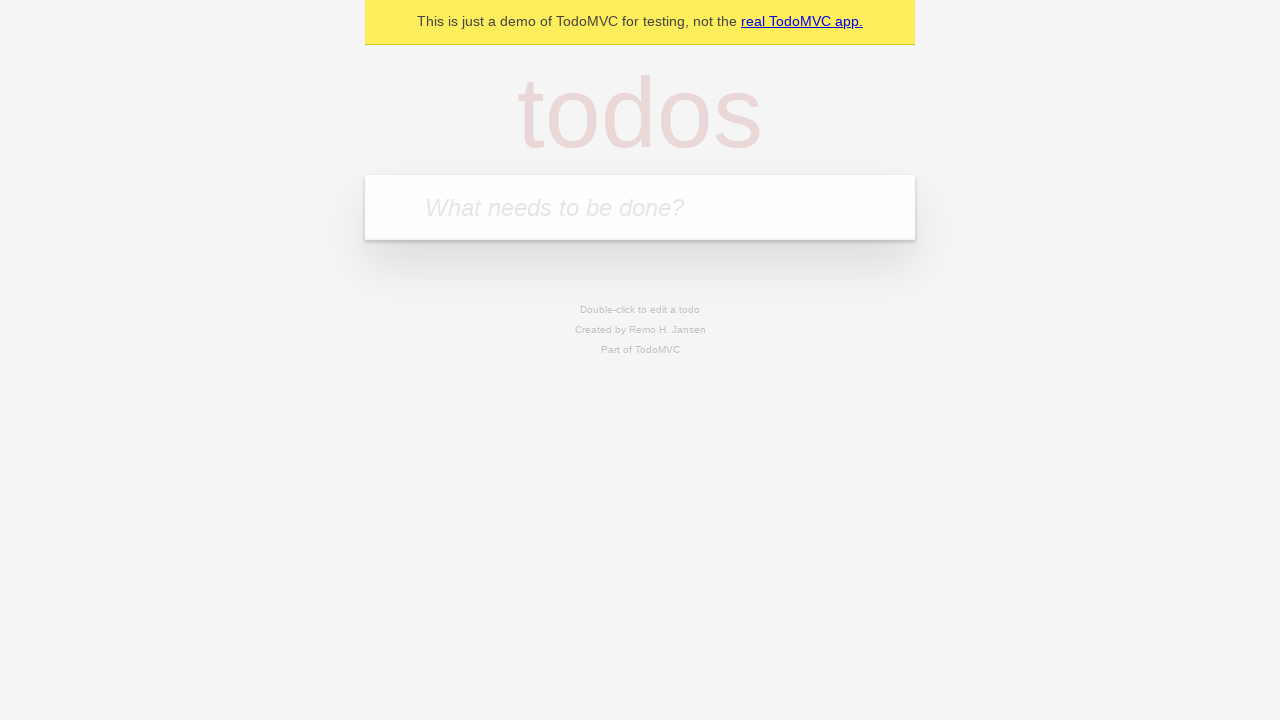

Filled todo input with 'buy some cheese' on internal:attr=[placeholder="What needs to be done?"i]
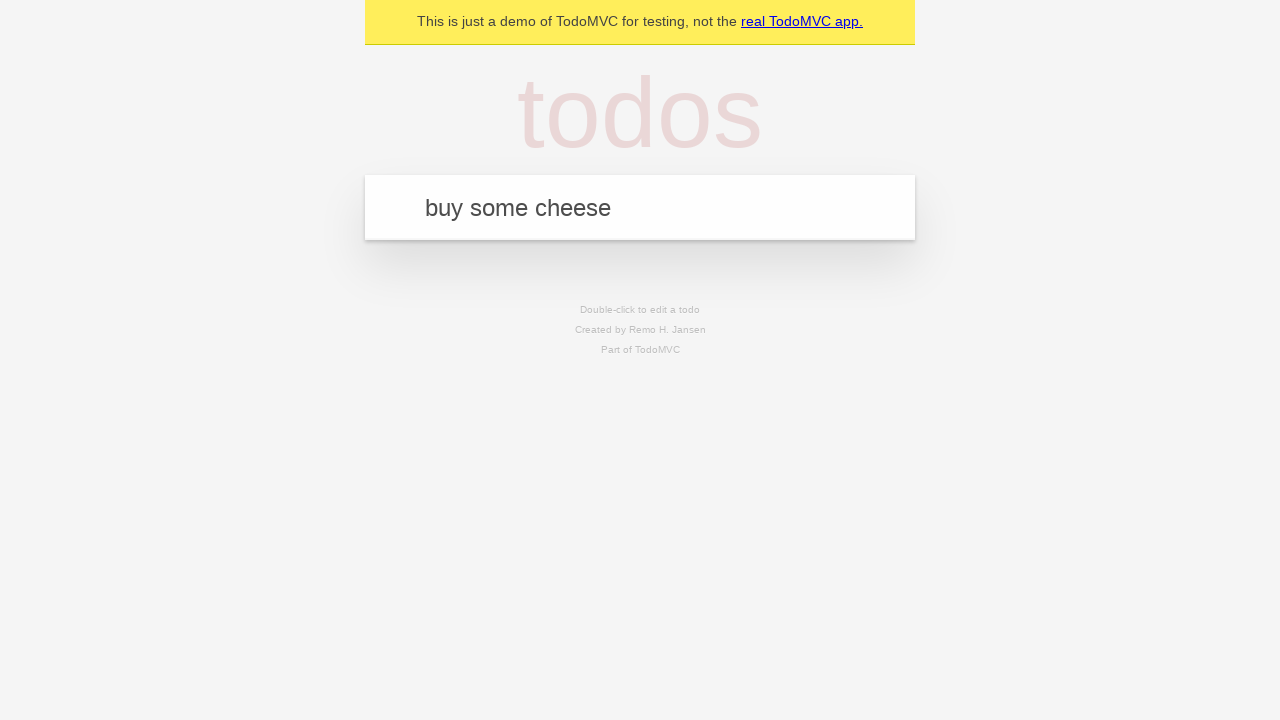

Pressed Enter to create first todo item on internal:attr=[placeholder="What needs to be done?"i]
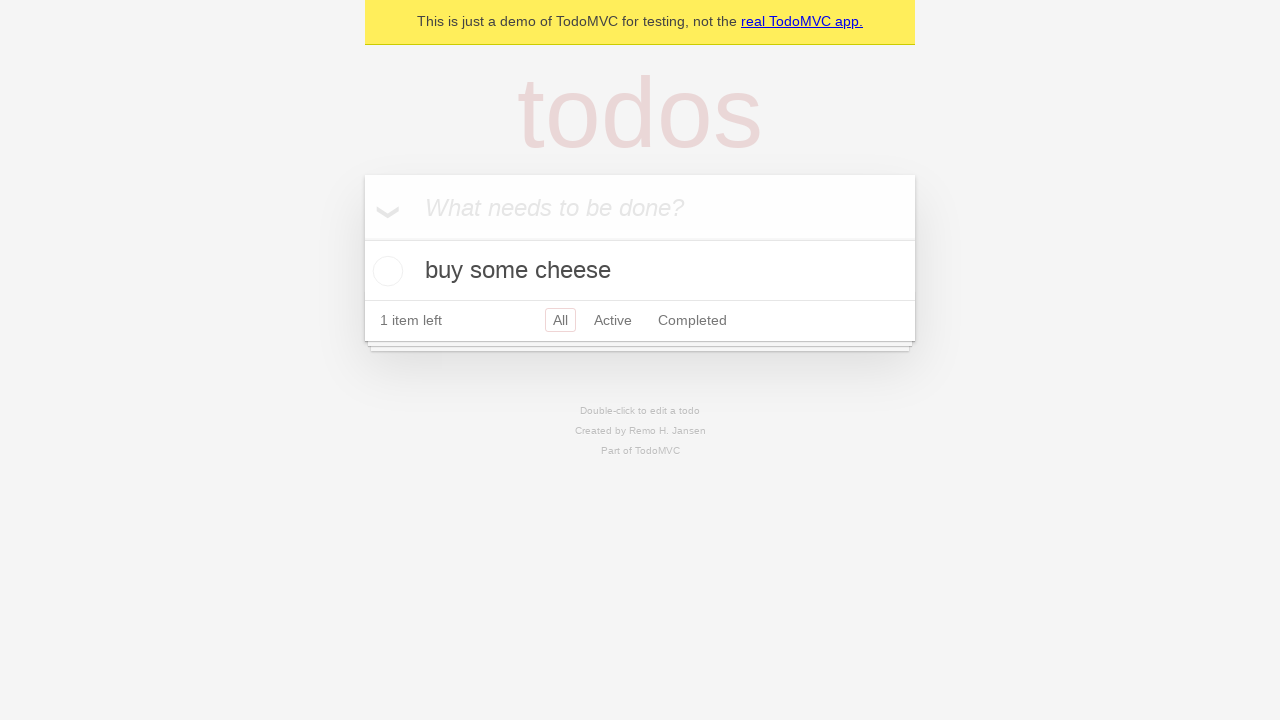

First todo item appeared in the list
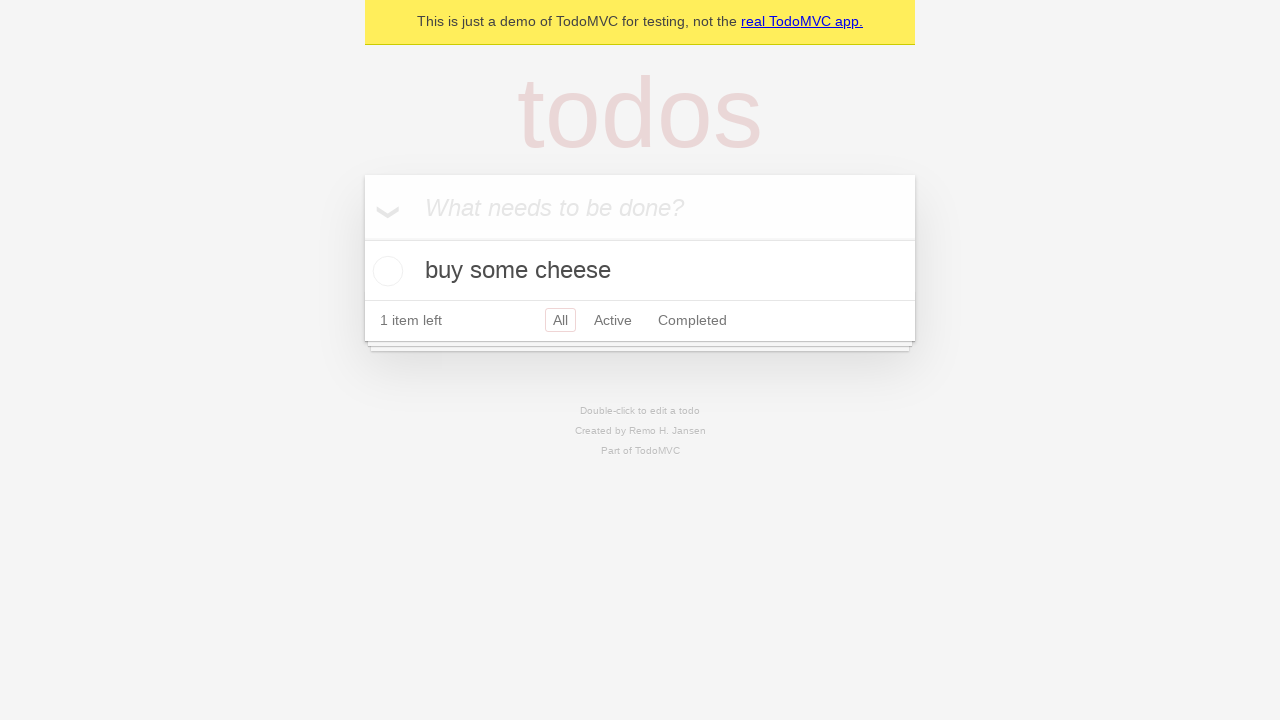

Filled todo input with 'feed the cat' on internal:attr=[placeholder="What needs to be done?"i]
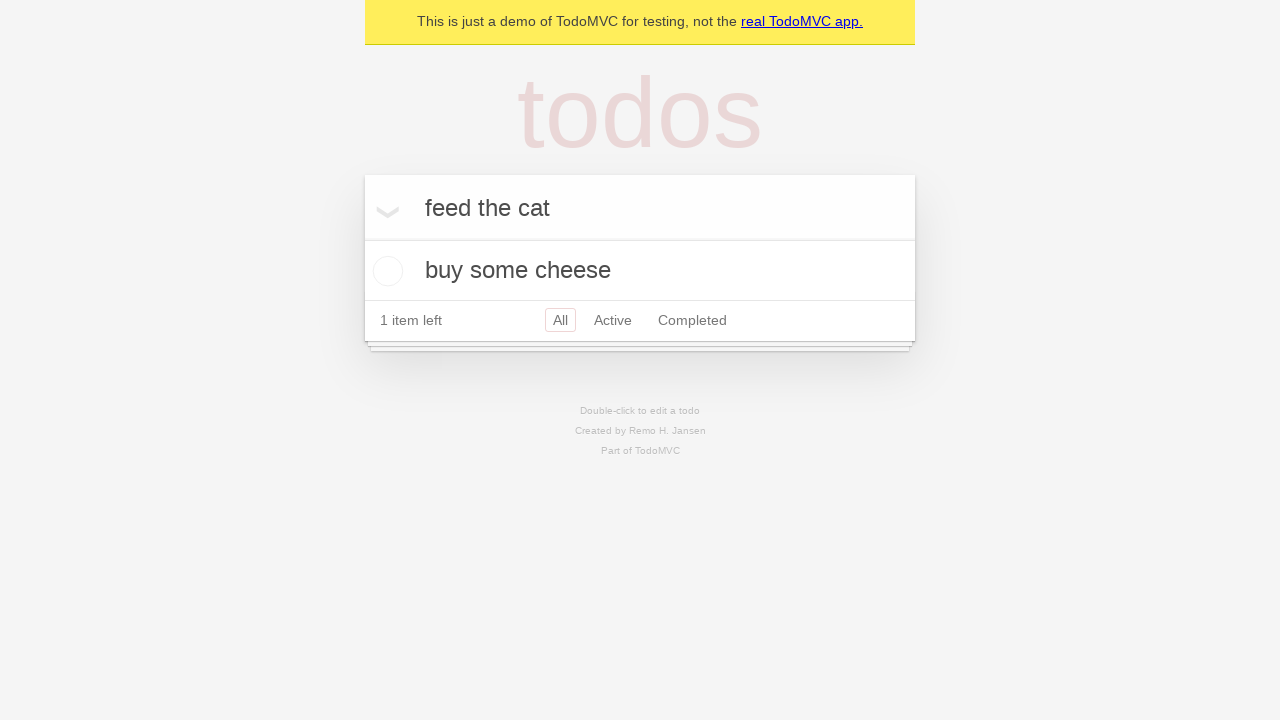

Pressed Enter to create second todo item on internal:attr=[placeholder="What needs to be done?"i]
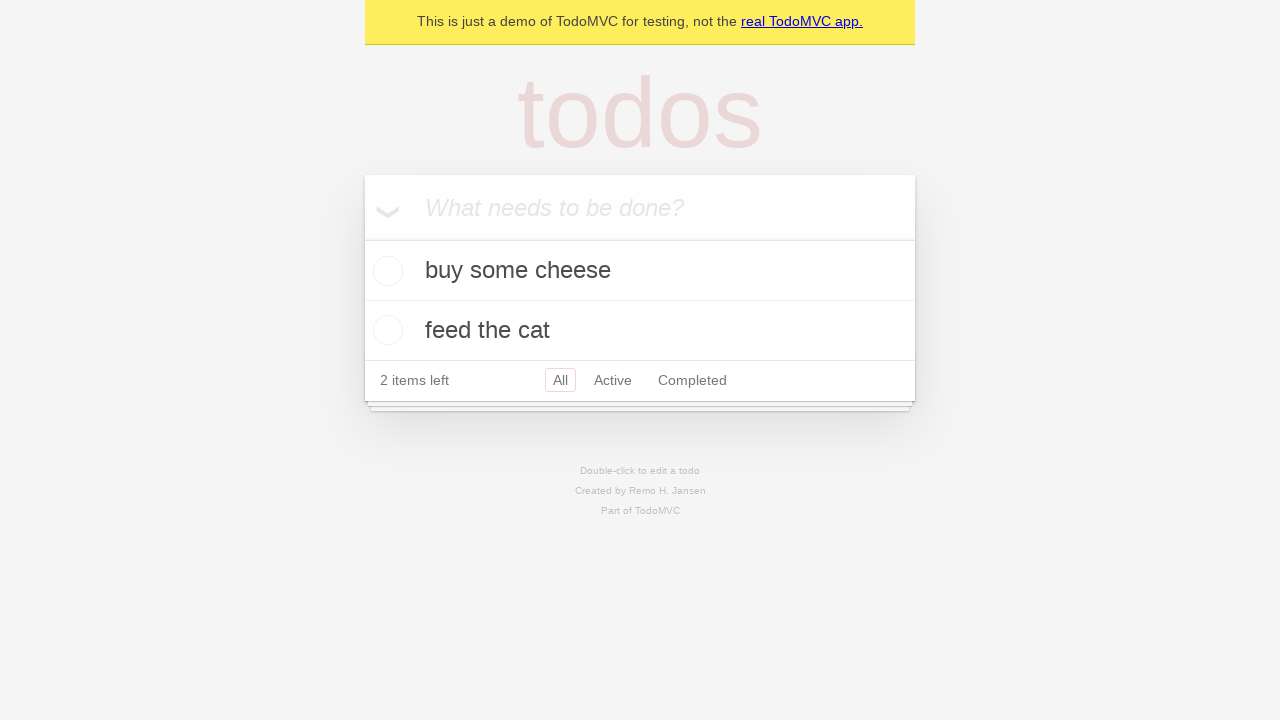

Second todo item appeared in the list
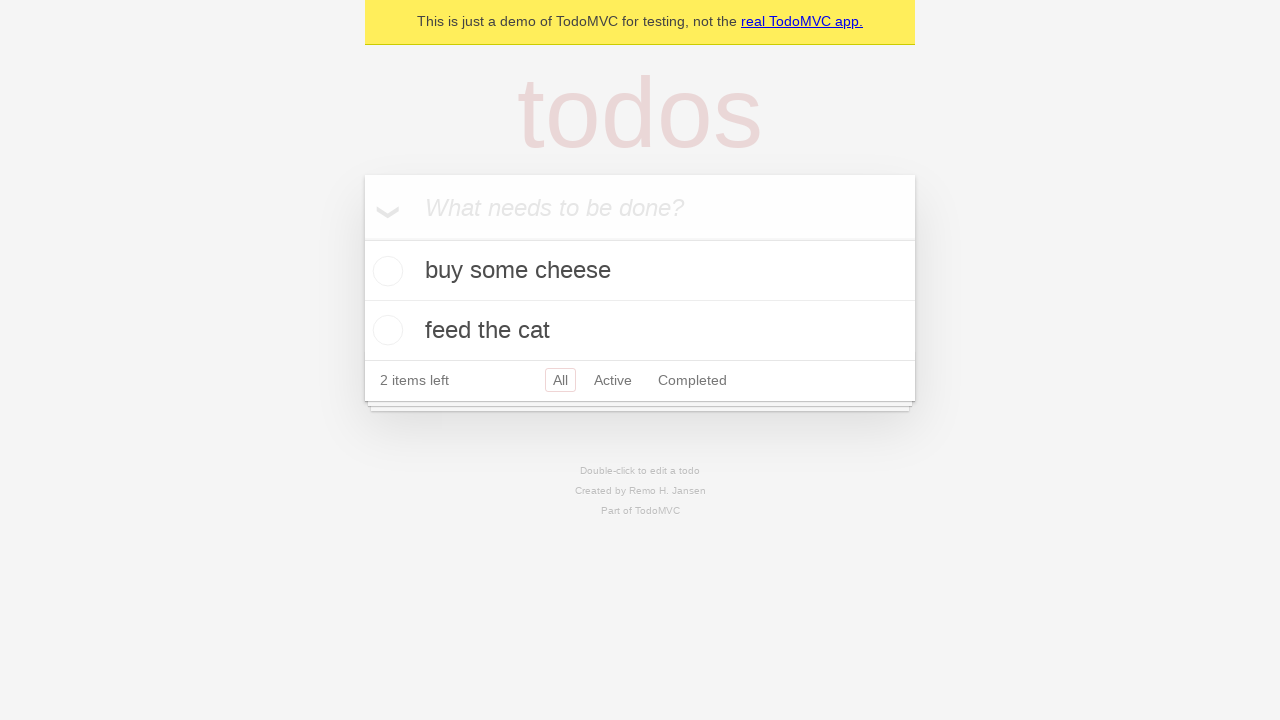

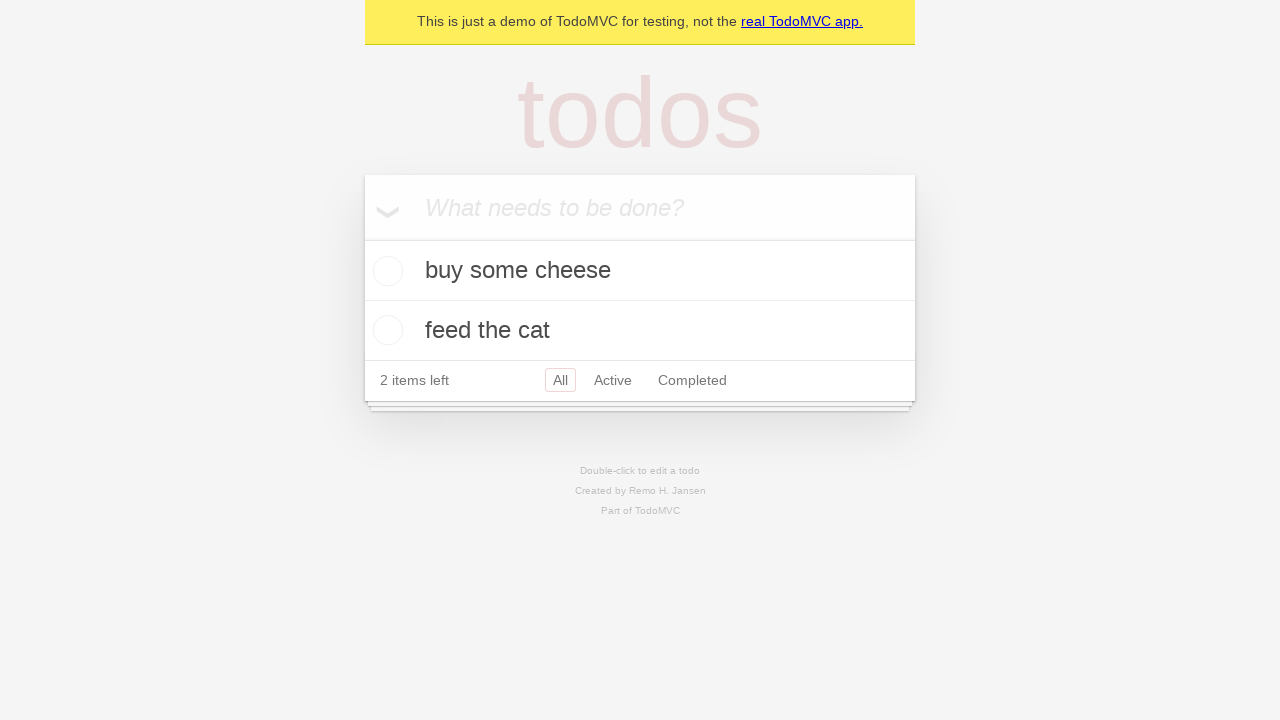